Tests a registration form by filling in first name, last name, and email fields, then submitting the form and verifying the success message

Starting URL: http://suninjuly.github.io/registration1.html

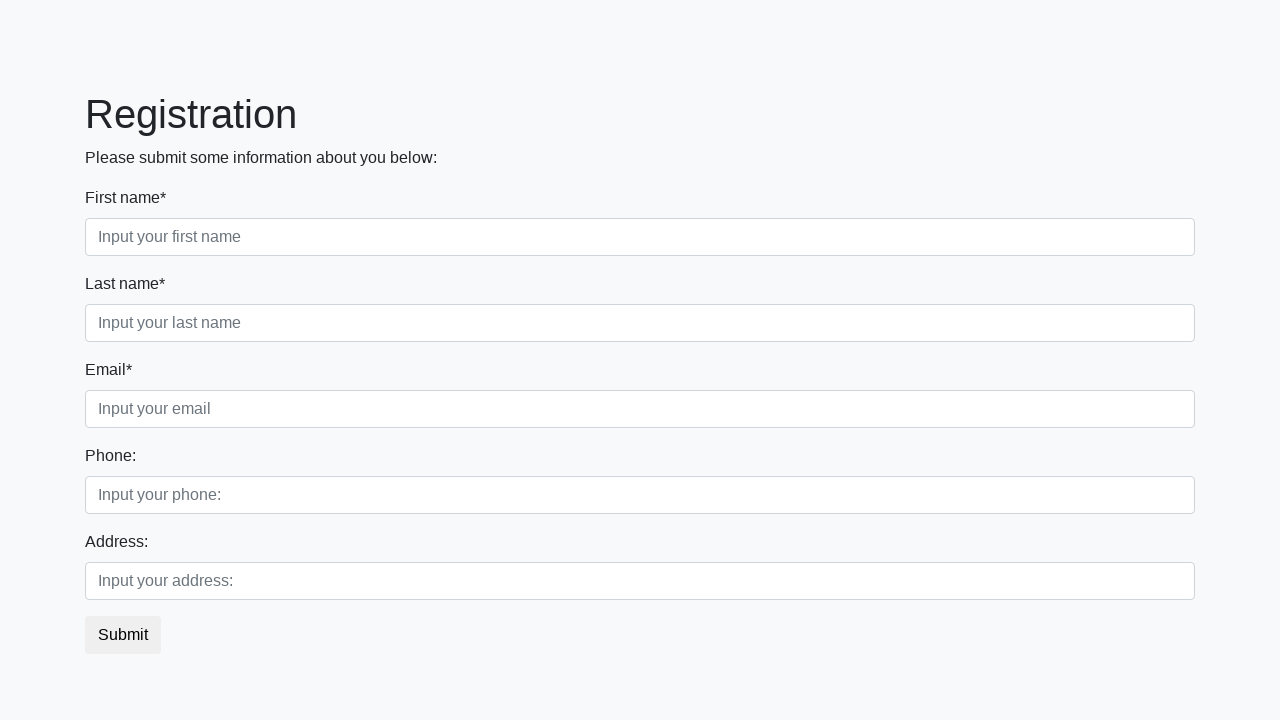

Filled first name field with 'Nikita' on .form-control.first
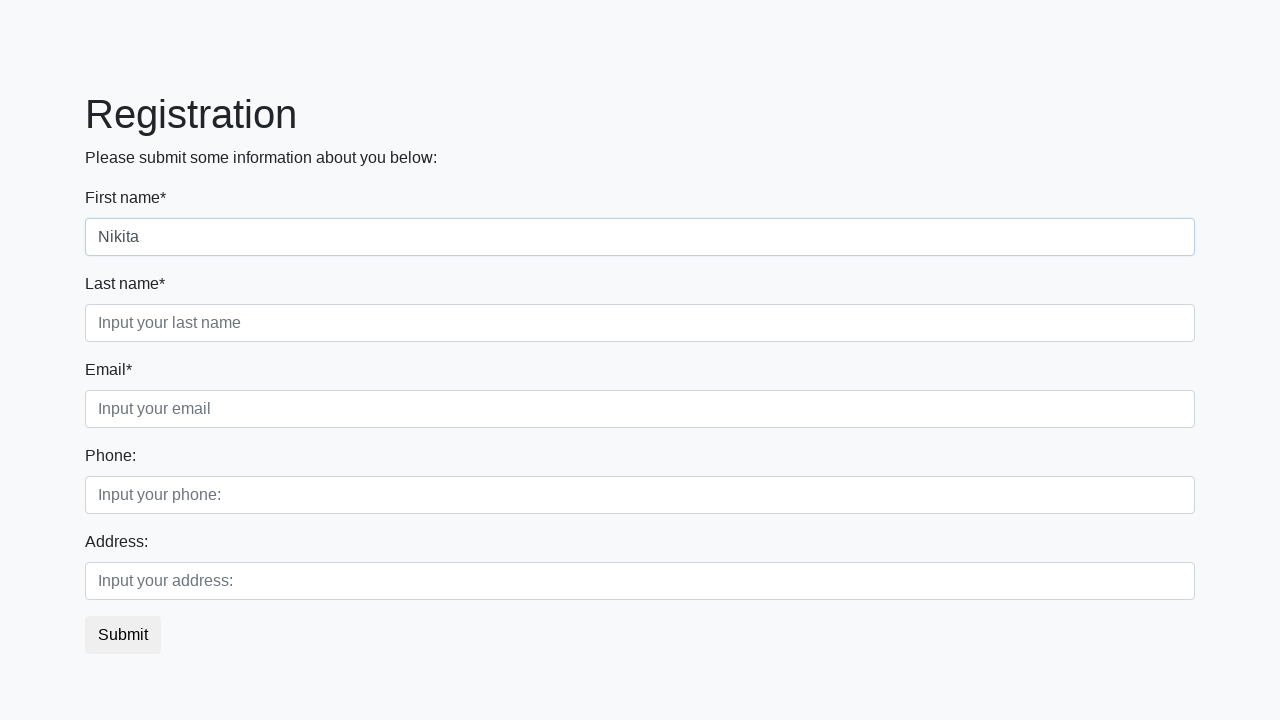

Filled last name field with 'Morozov' on .form-control.second
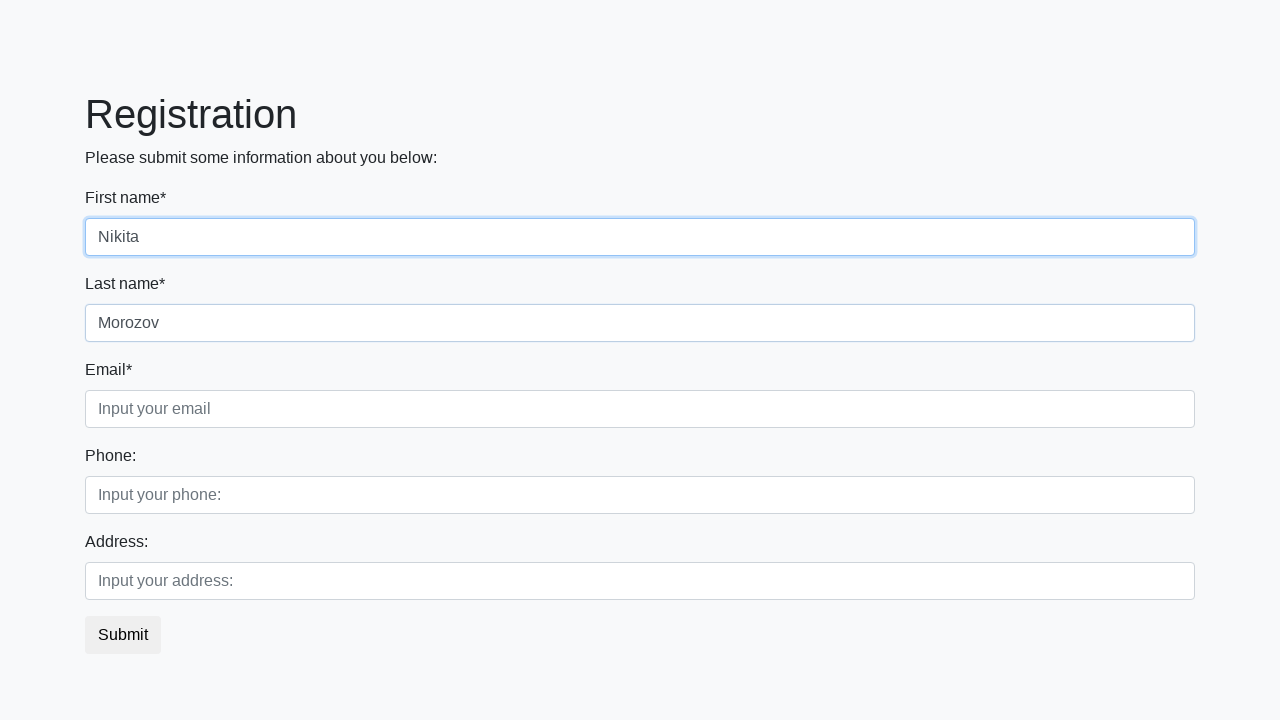

Filled email field with 'nik_morozov0@mail.ru' on .form-control.third
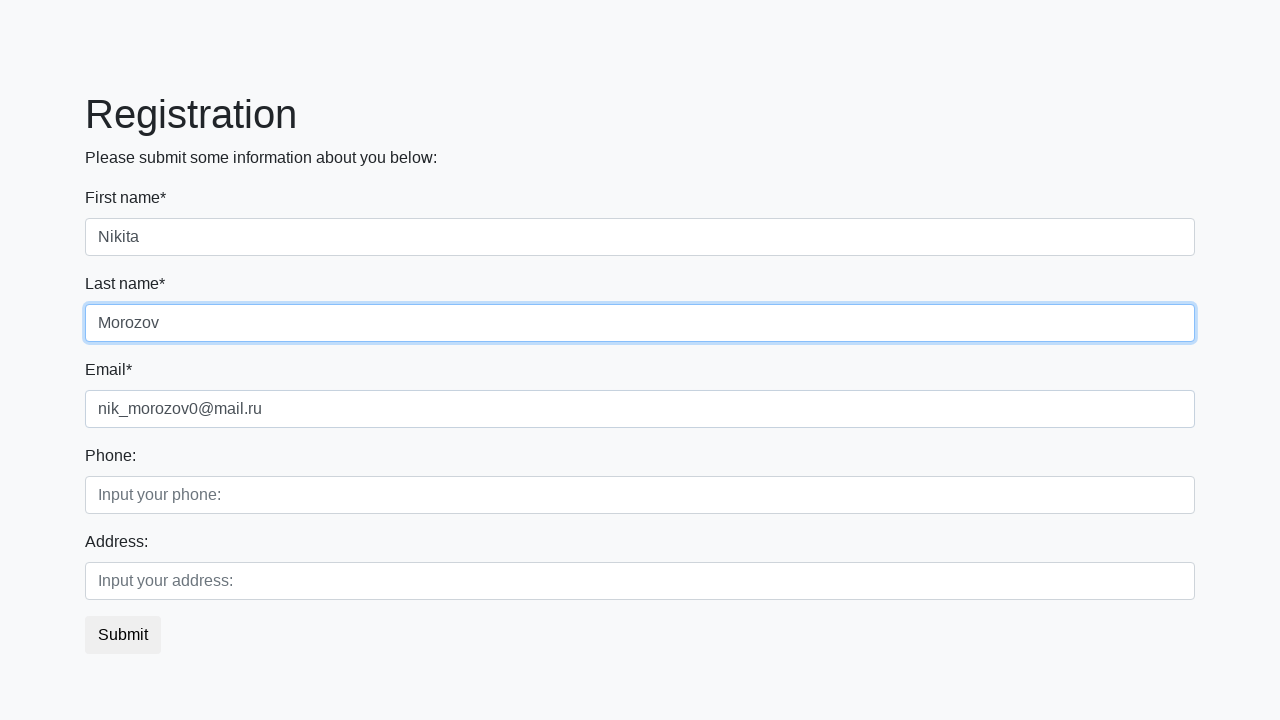

Clicked submit button to register at (123, 635) on button.btn
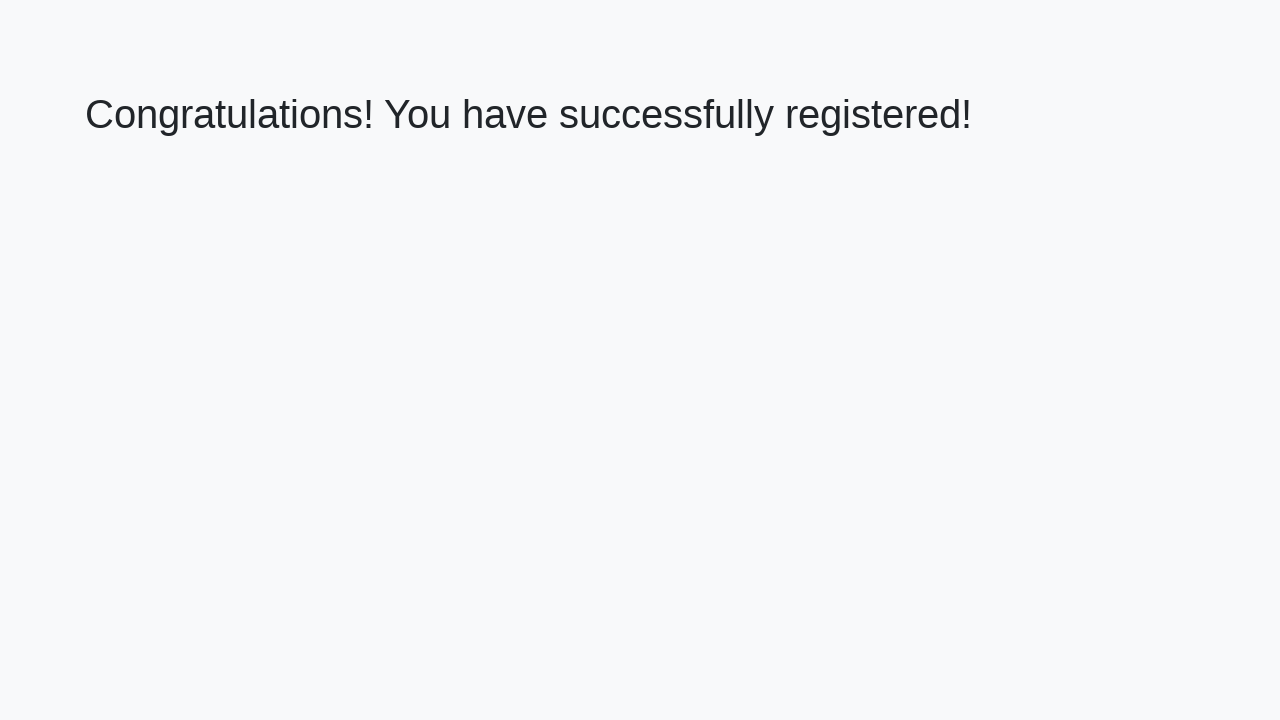

Success message heading loaded
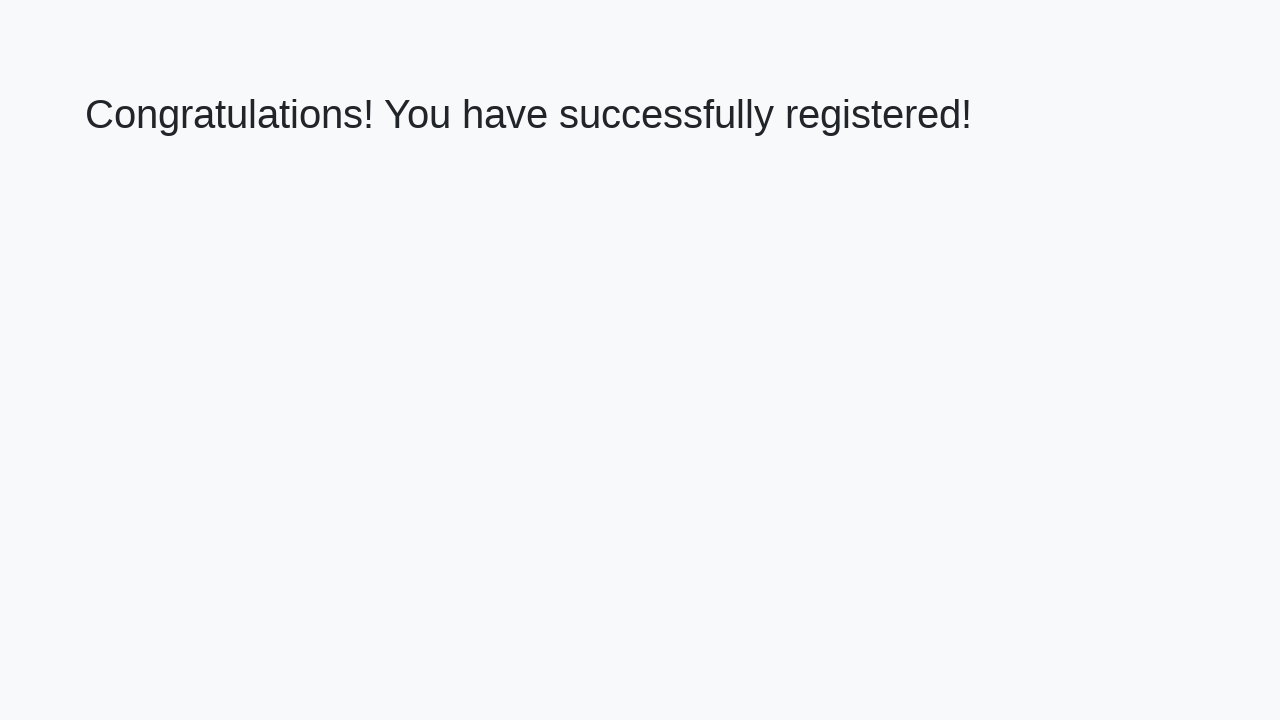

Retrieved success message text
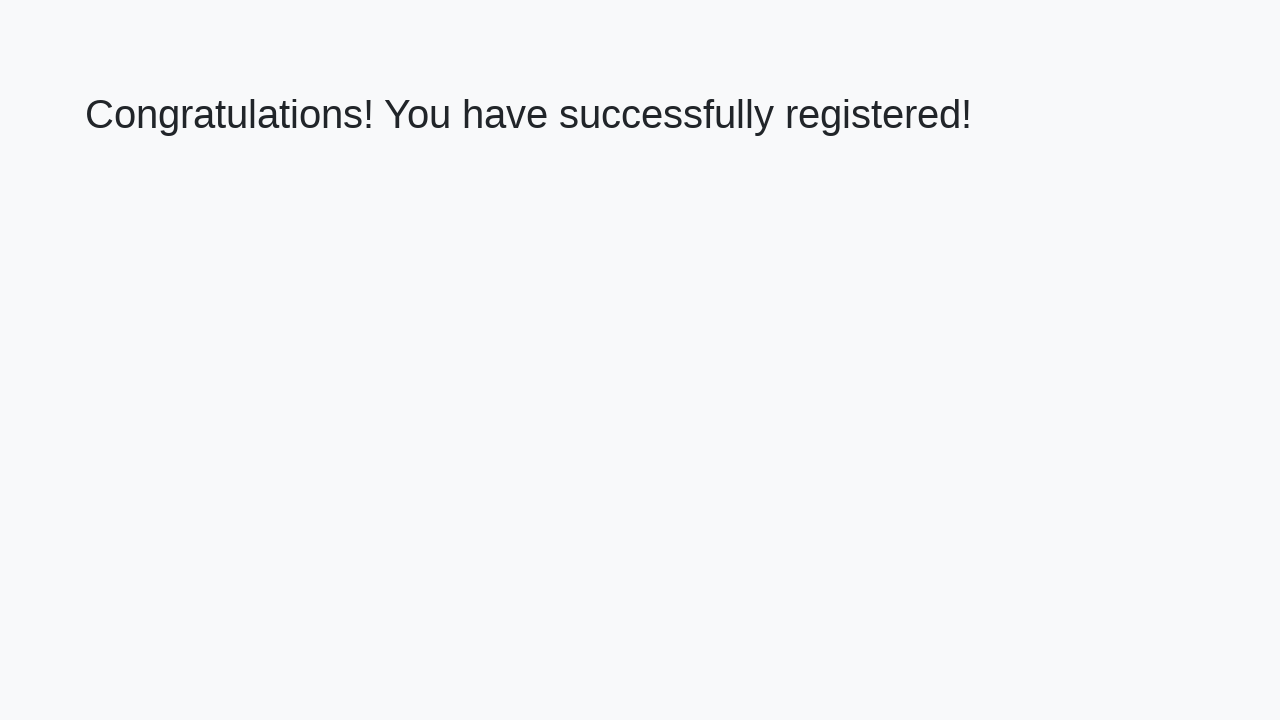

Verified success message contains expected registration confirmation text
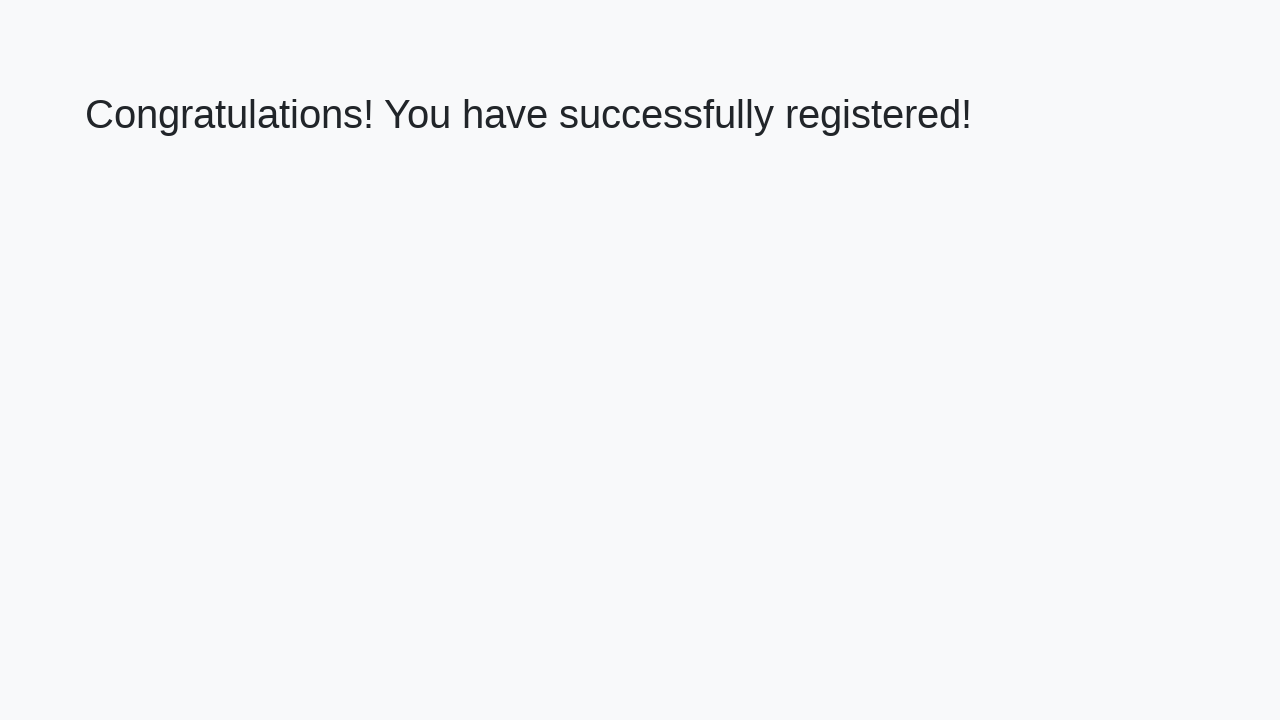

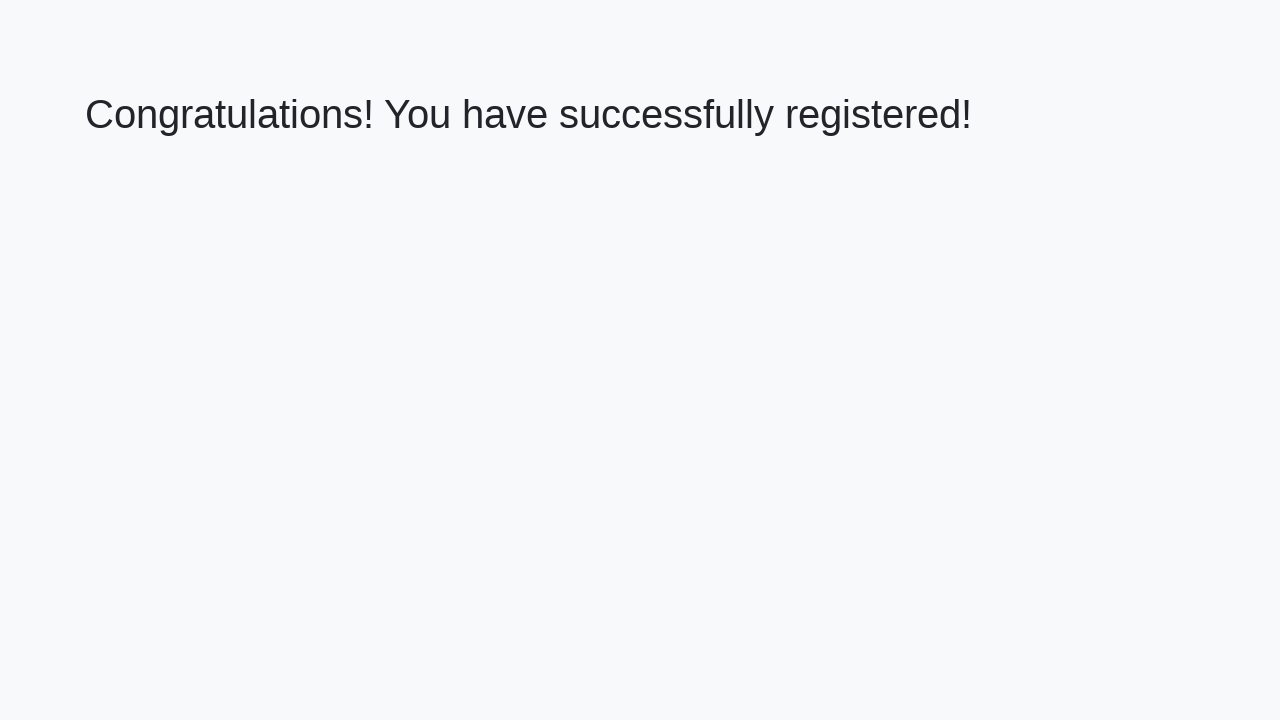